Tests JavaScript scroll functionality by navigating to an automation practice page and scrolling to the bottom of the page, then capturing a screenshot.

Starting URL: https://rahulshettyacademy.com/AutomationPractice/

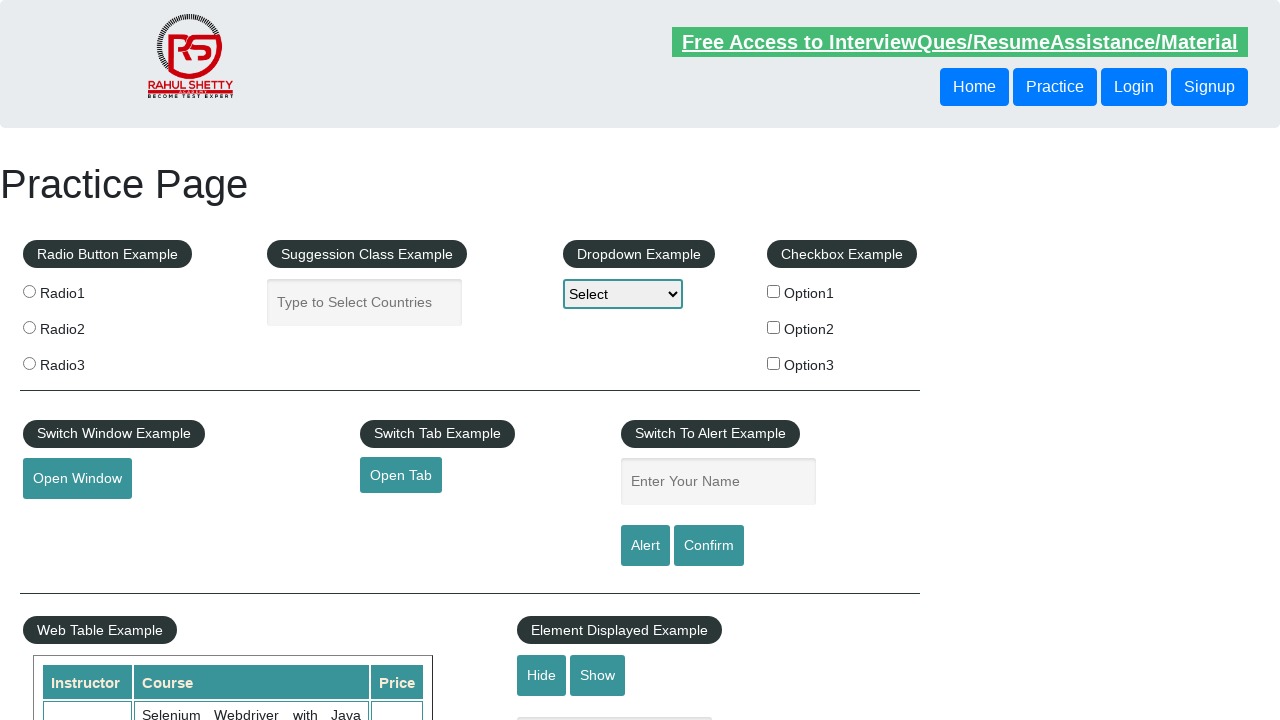

Navigated to automation practice page
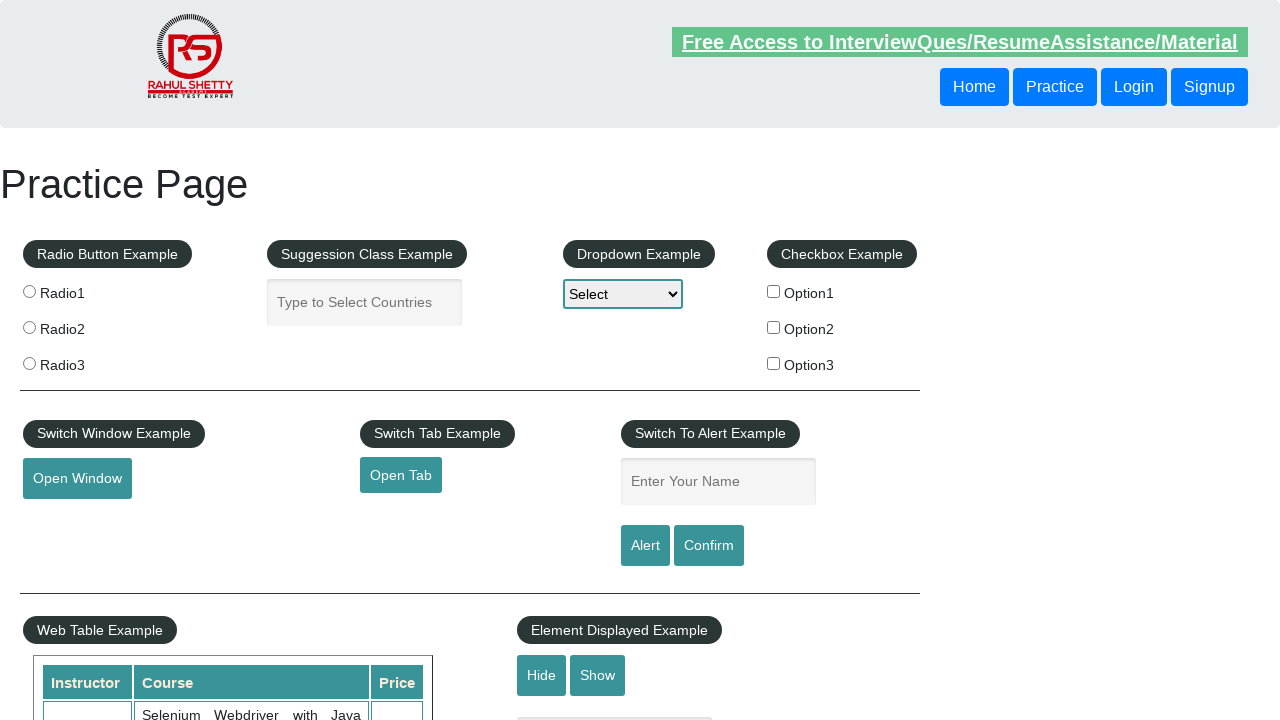

Scrolled to the bottom of the page using JavaScript
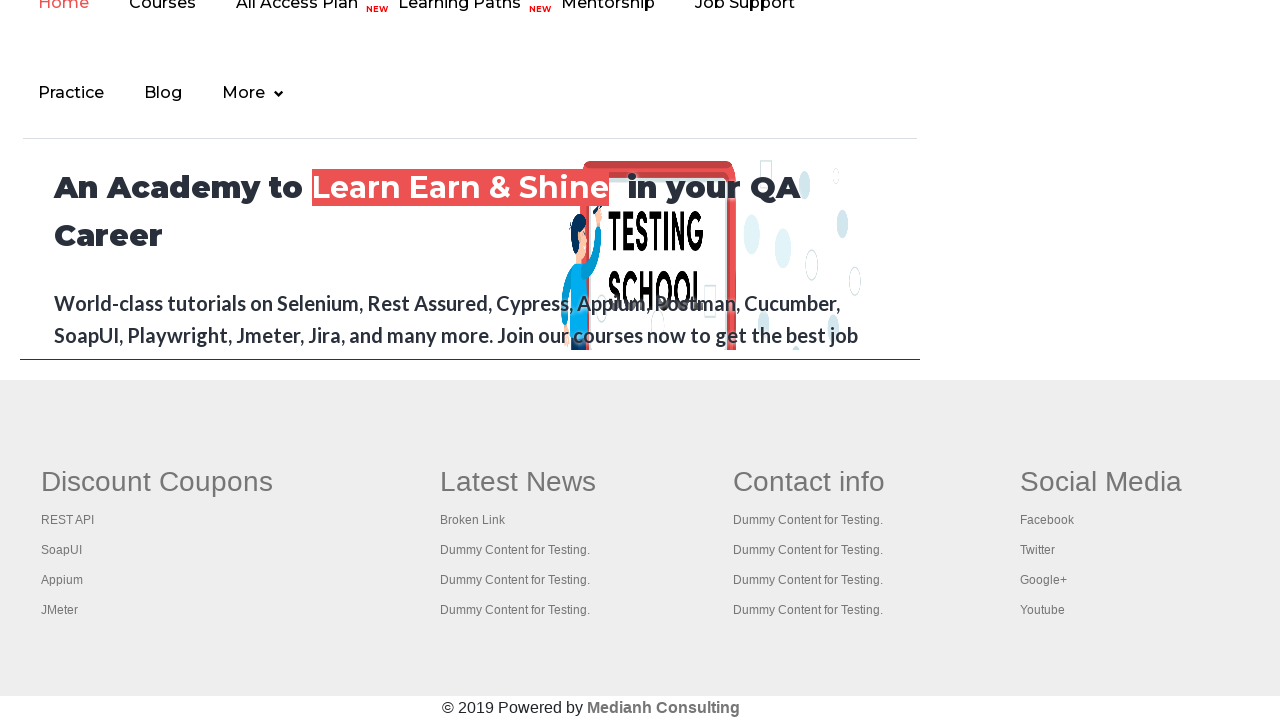

Waited 500ms for scroll animation to complete
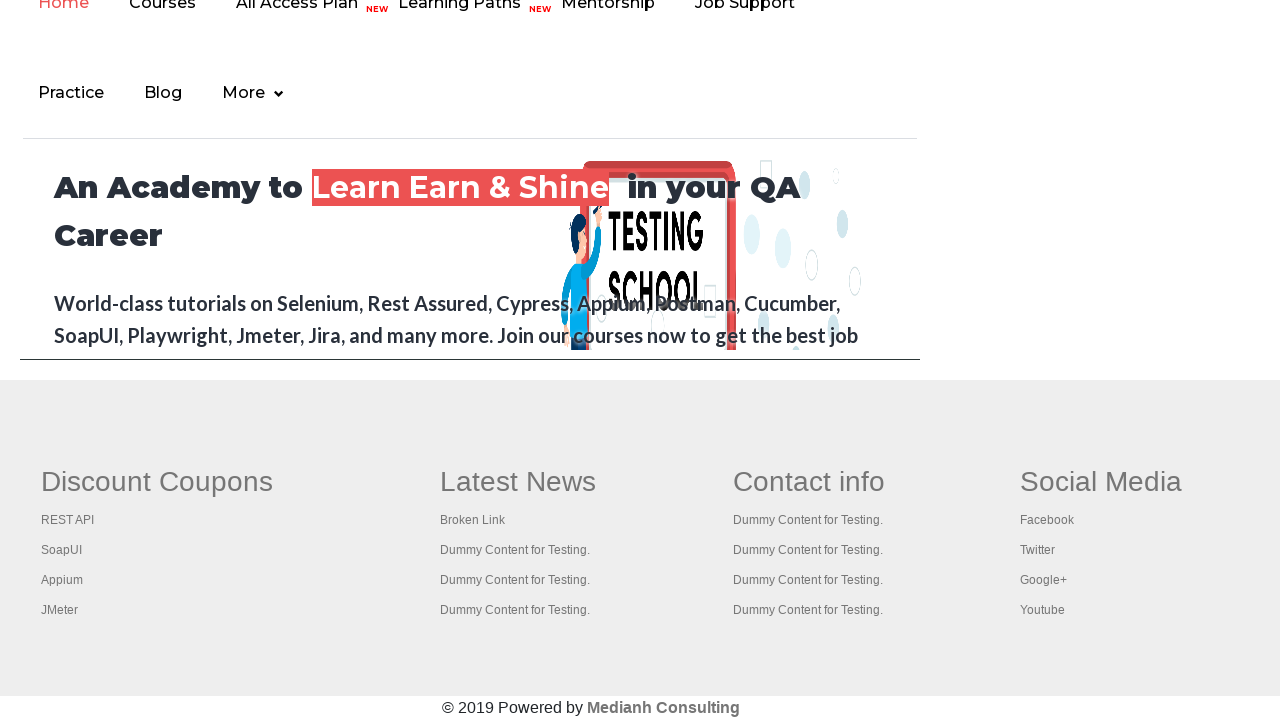

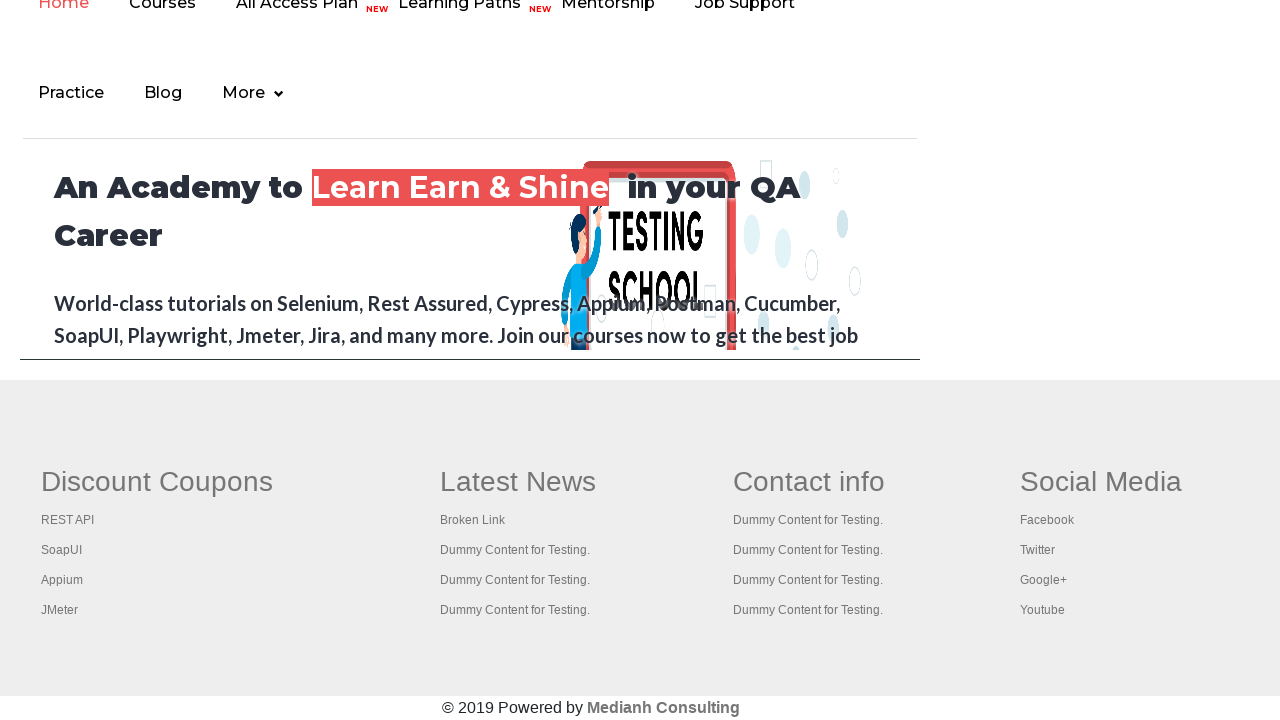